Tests clicking a list item with text "Home"

Starting URL: https://the-internet.herokuapp.com/disappearing_elements

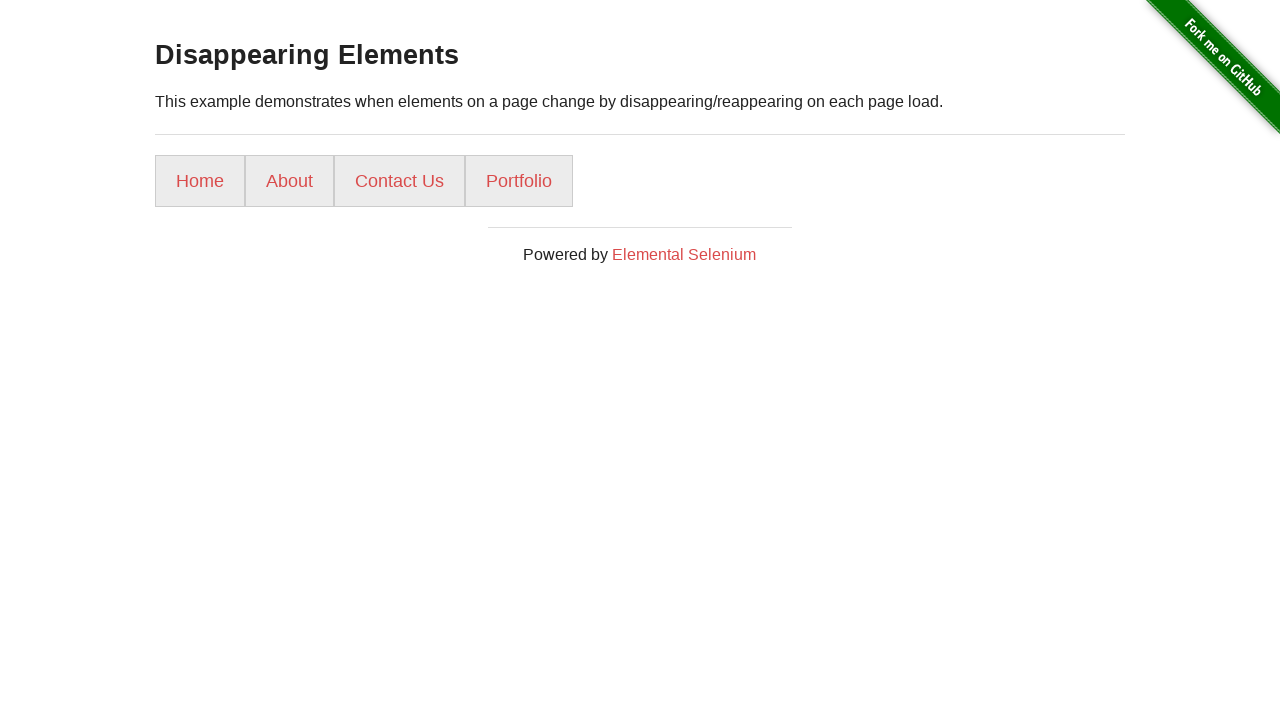

Navigated to the disappearing elements page
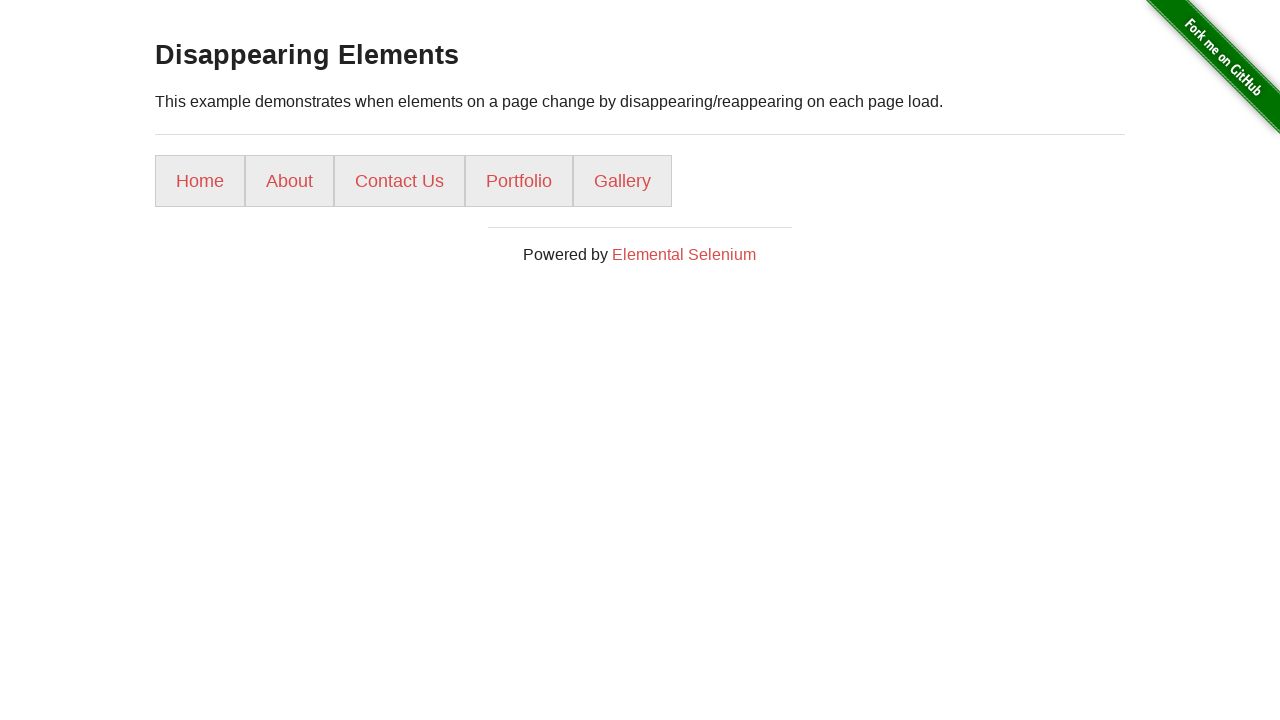

Located all list items on the page
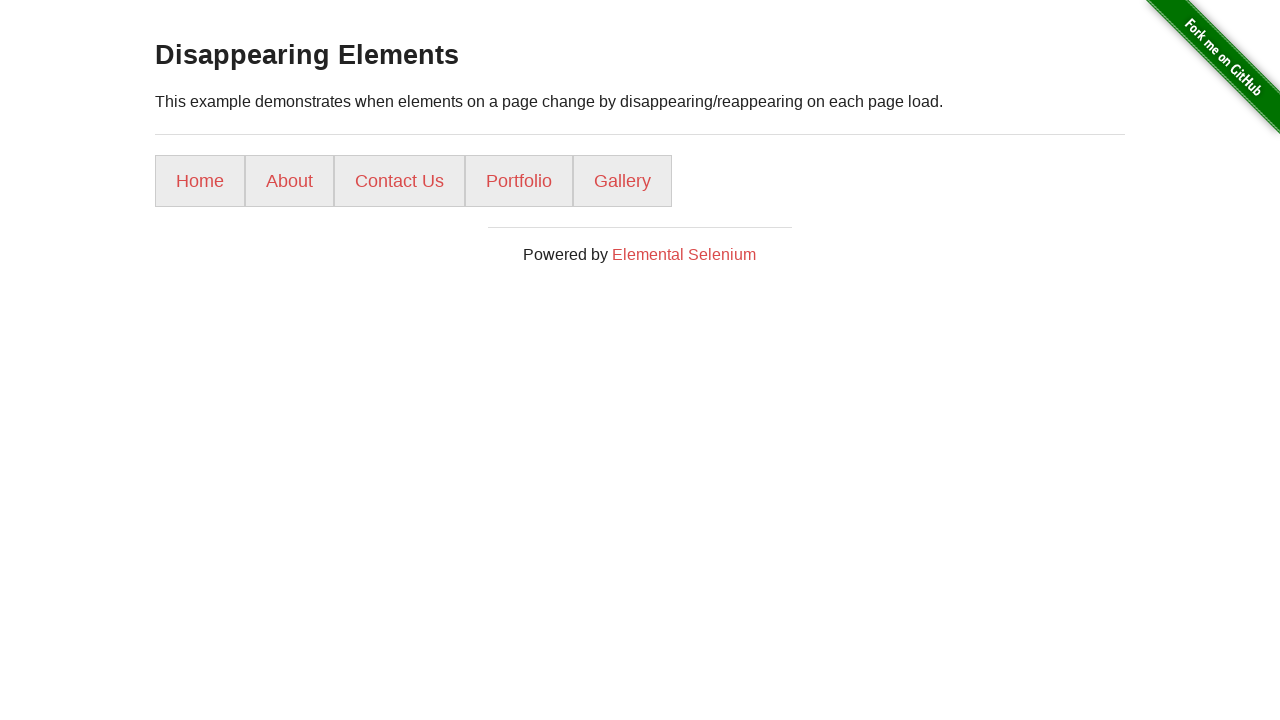

Clicked on list item with text 'Home' at (200, 181) on internal:role=listitem >> internal:has-text="Home"i
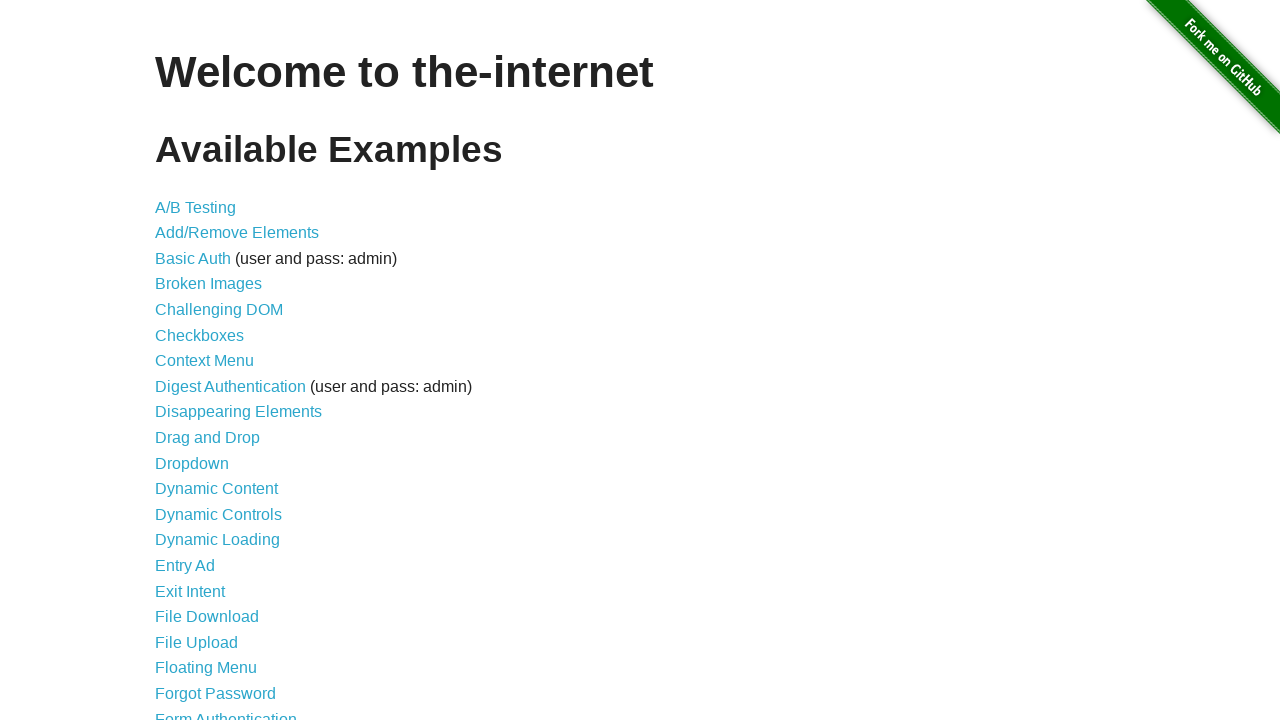

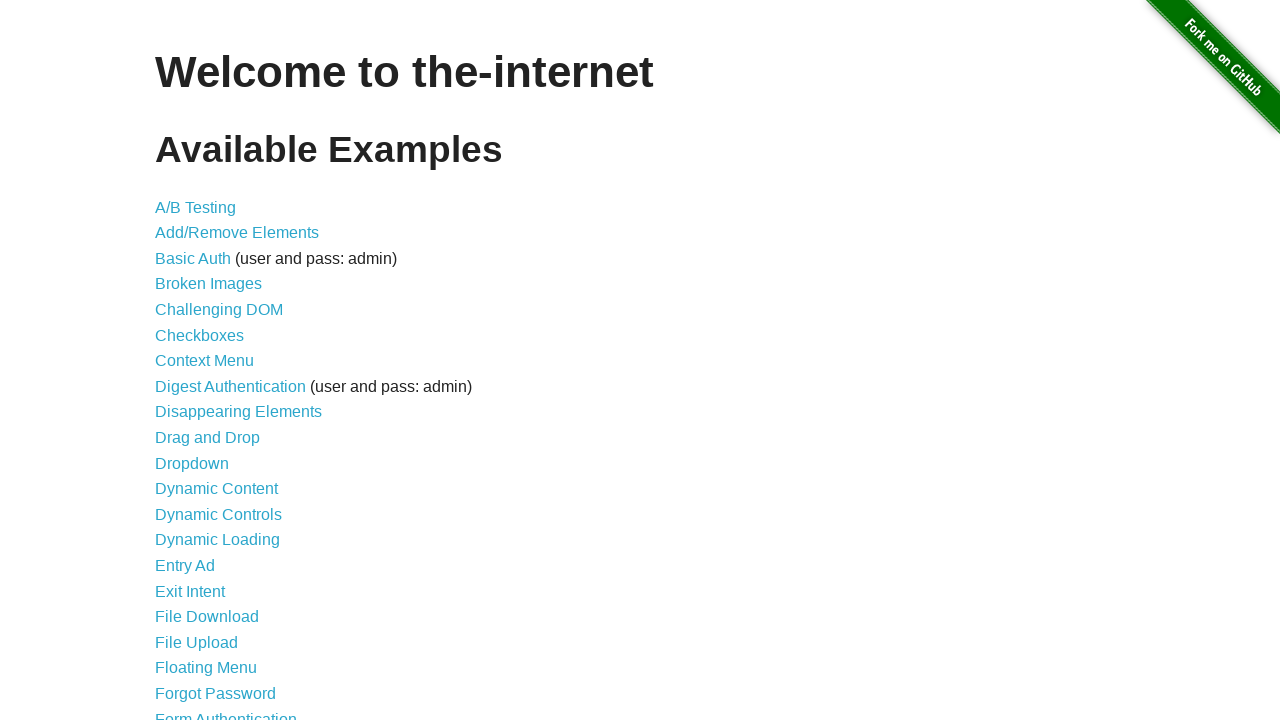